Tests radio button functionality by selecting the Yes and then the Impressive radio options

Starting URL: https://demoqa.com/radio-button

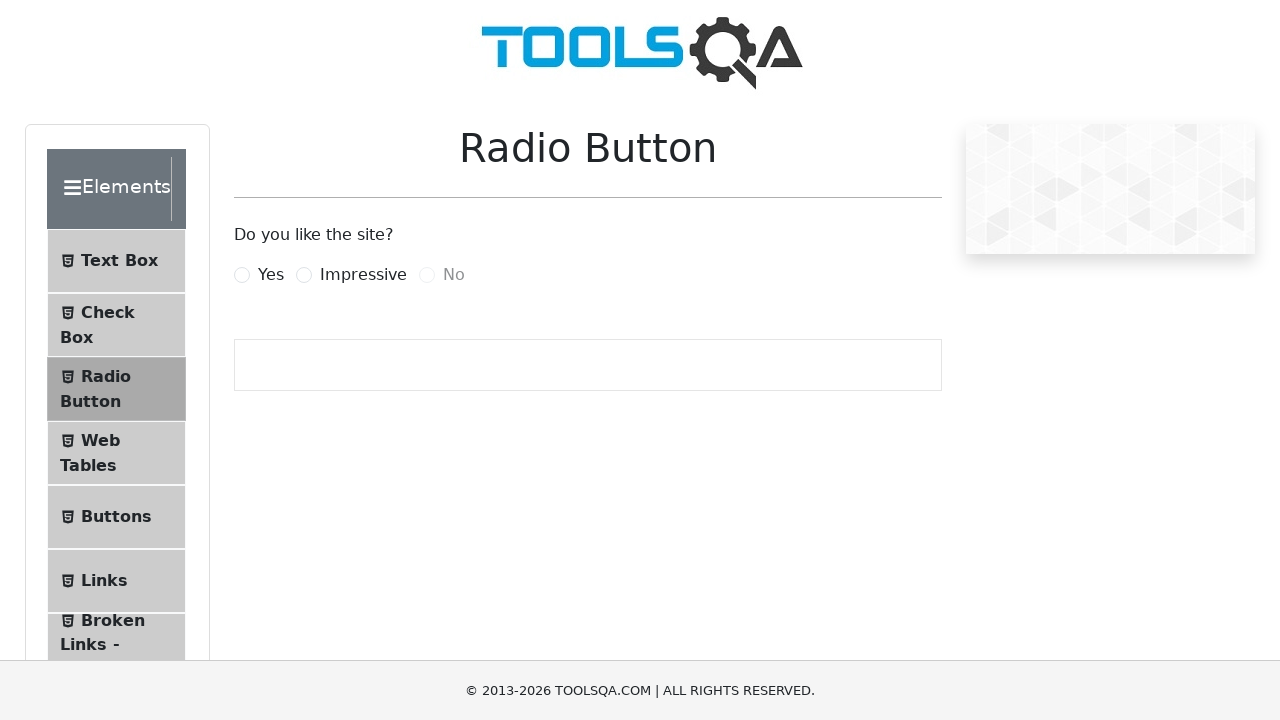

Clicked Yes radio button at (271, 275) on label[for='yesRadio']
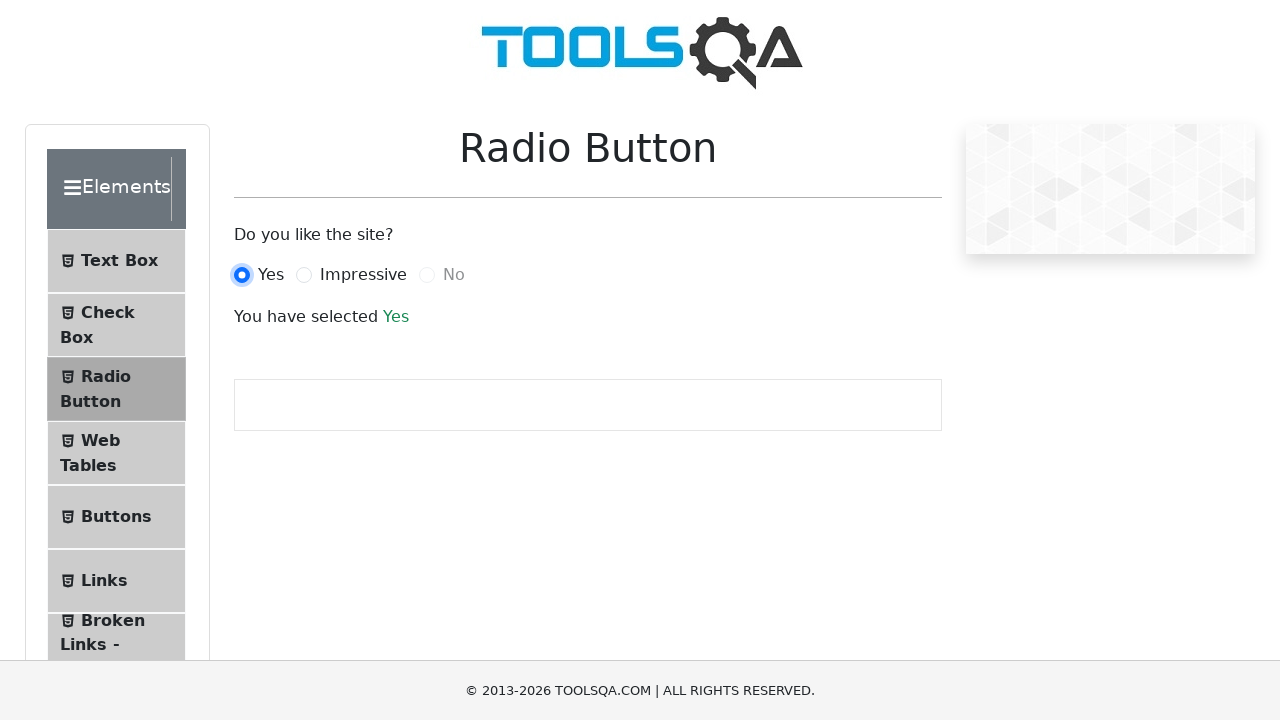

Clicked Impressive radio button at (363, 275) on label[for='impressiveRadio']
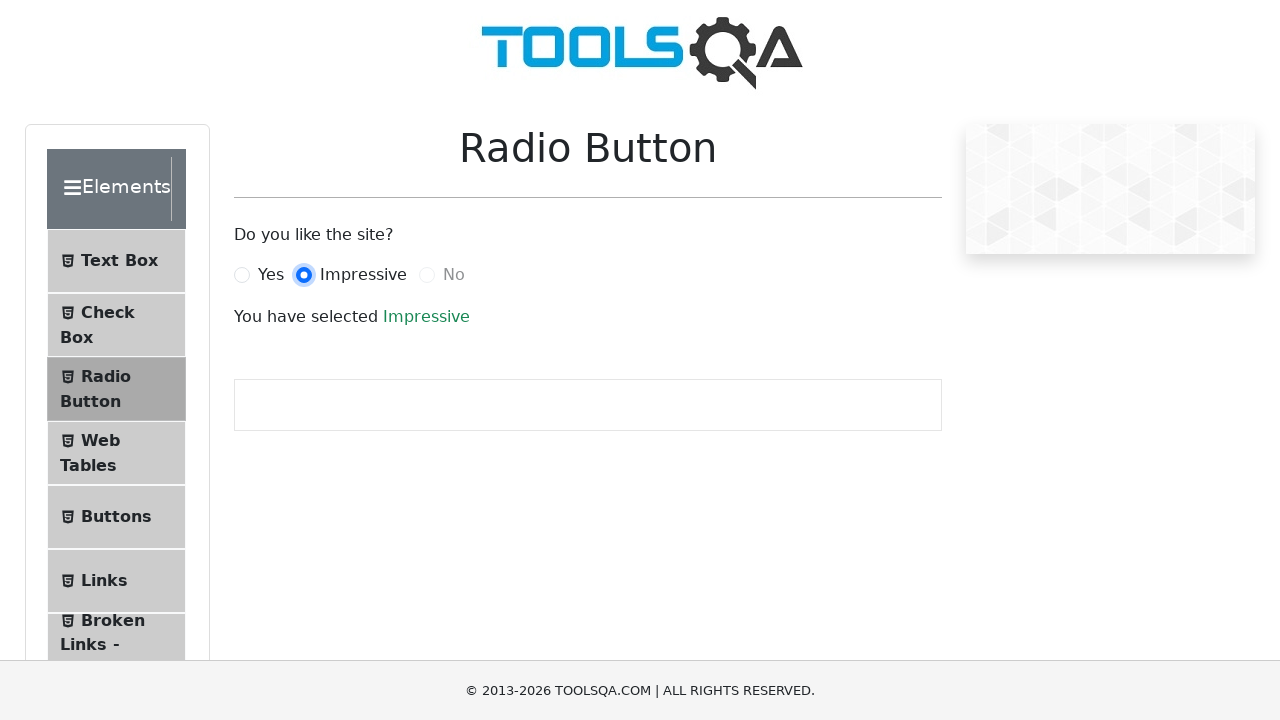

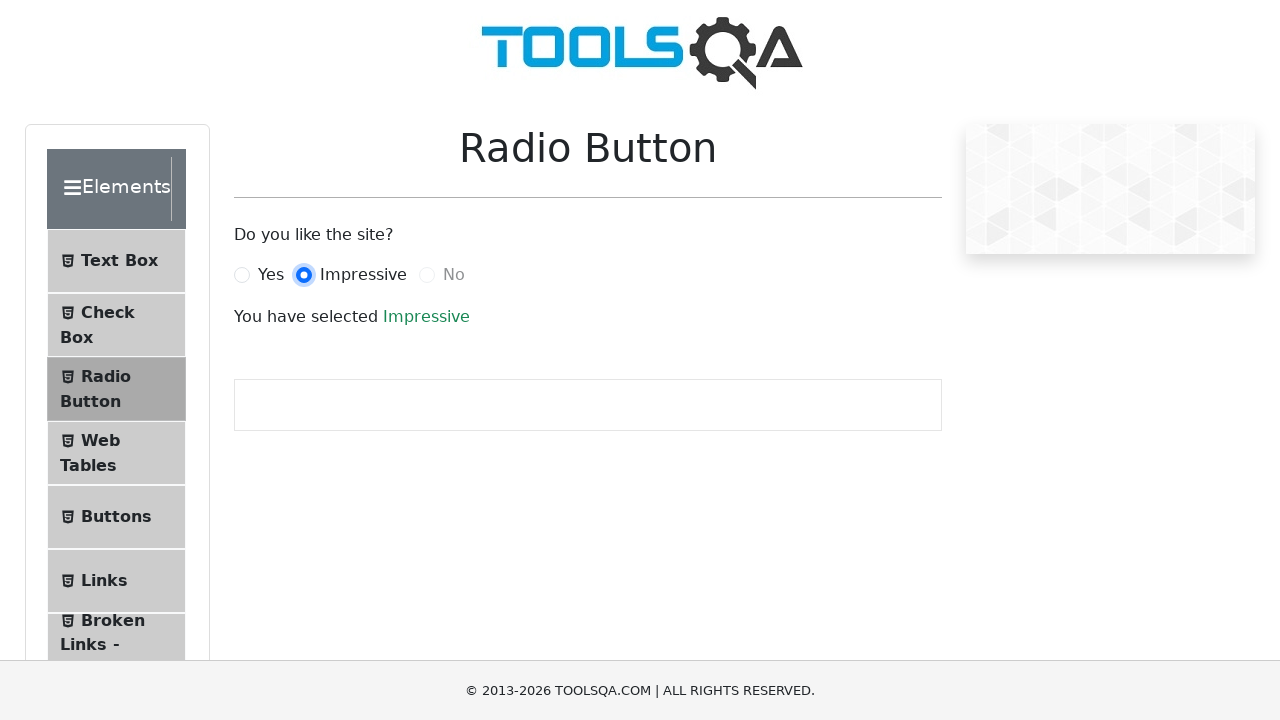